Tests navigation through the Shifting Content section by clicking through to the Menu Element example and verifying that menu items are present on the page.

Starting URL: https://the-internet.herokuapp.com/

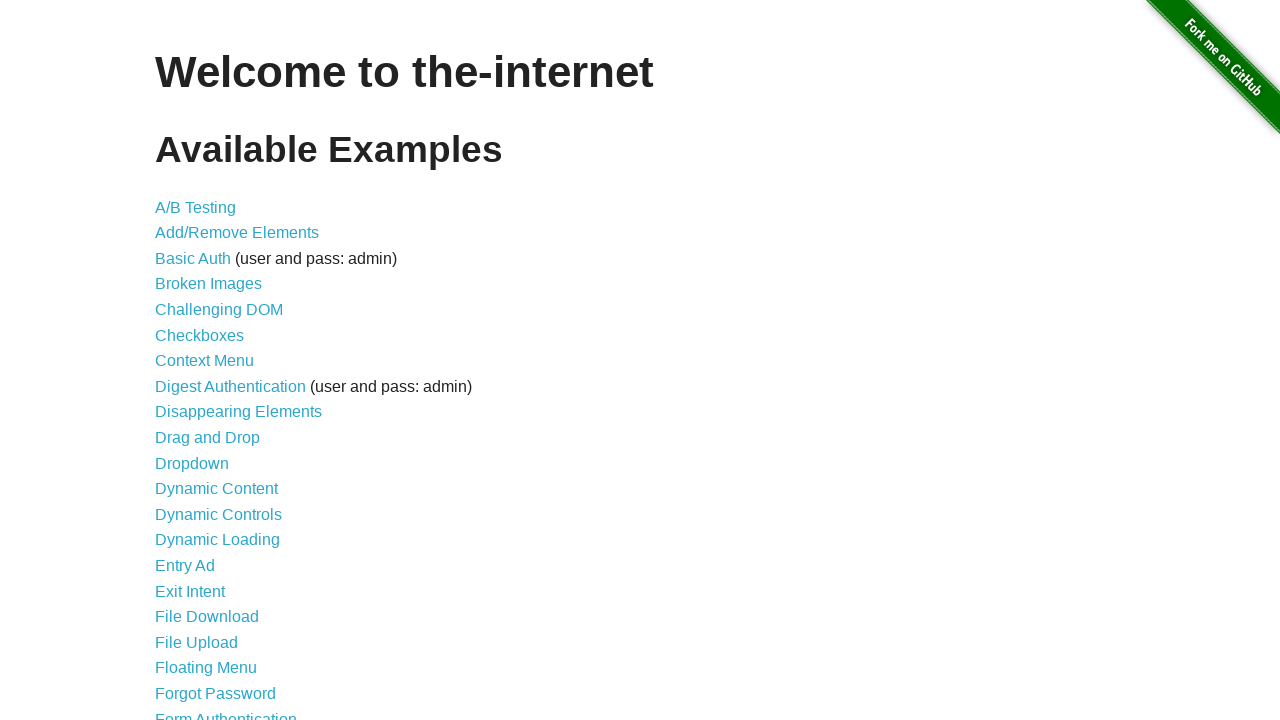

Clicked on 'Shifting Content' link at (212, 523) on text=Shifting Content
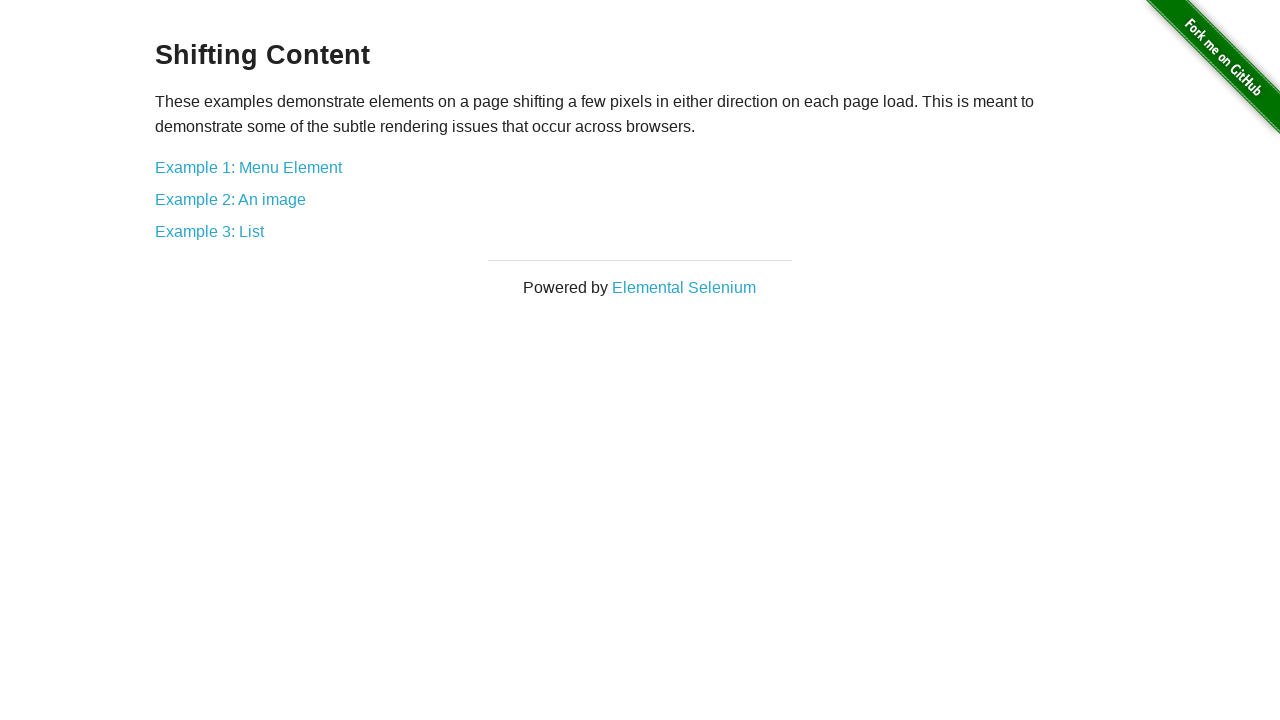

Clicked on 'Example 1: Menu Element' link at (248, 167) on text=Example 1: Menu Element
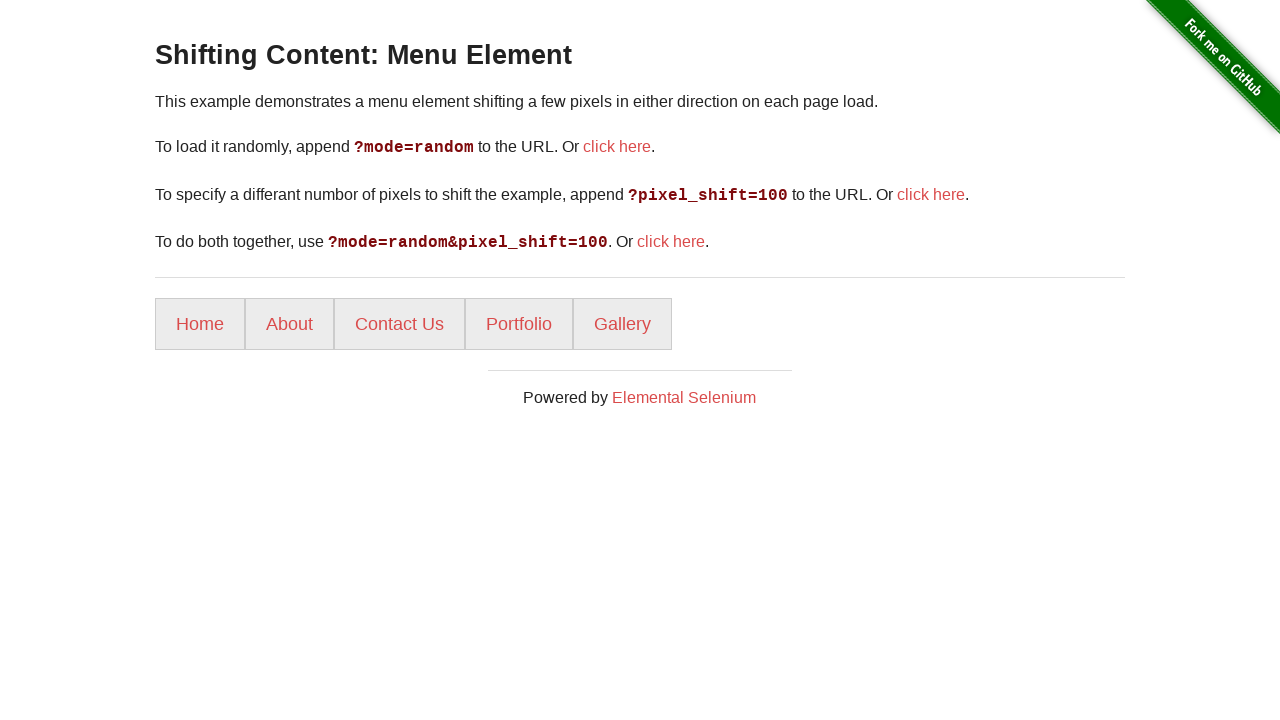

Menu items loaded and verified to be present on the page
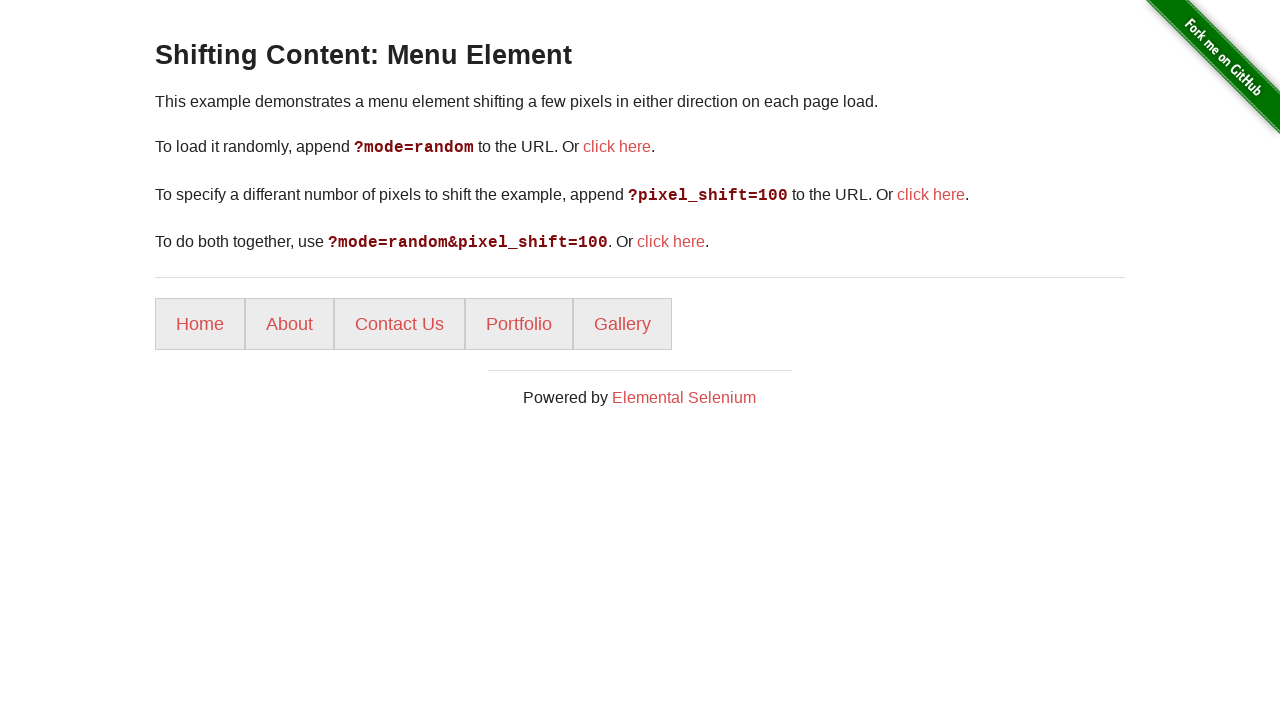

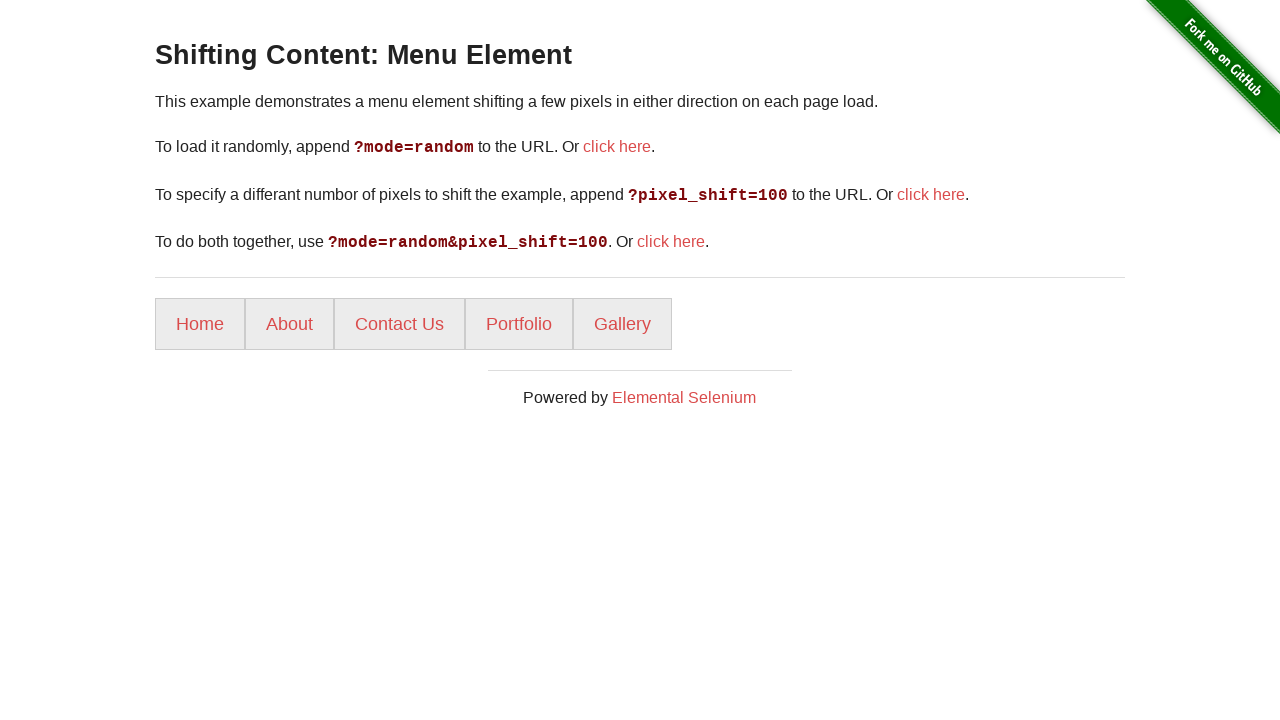